Tests the color filter functionality by clicking on the "Black" filter label and applying the filter to view filtered products.

Starting URL: https://demo.applitools.com/tlcHackathonMasterV2.html

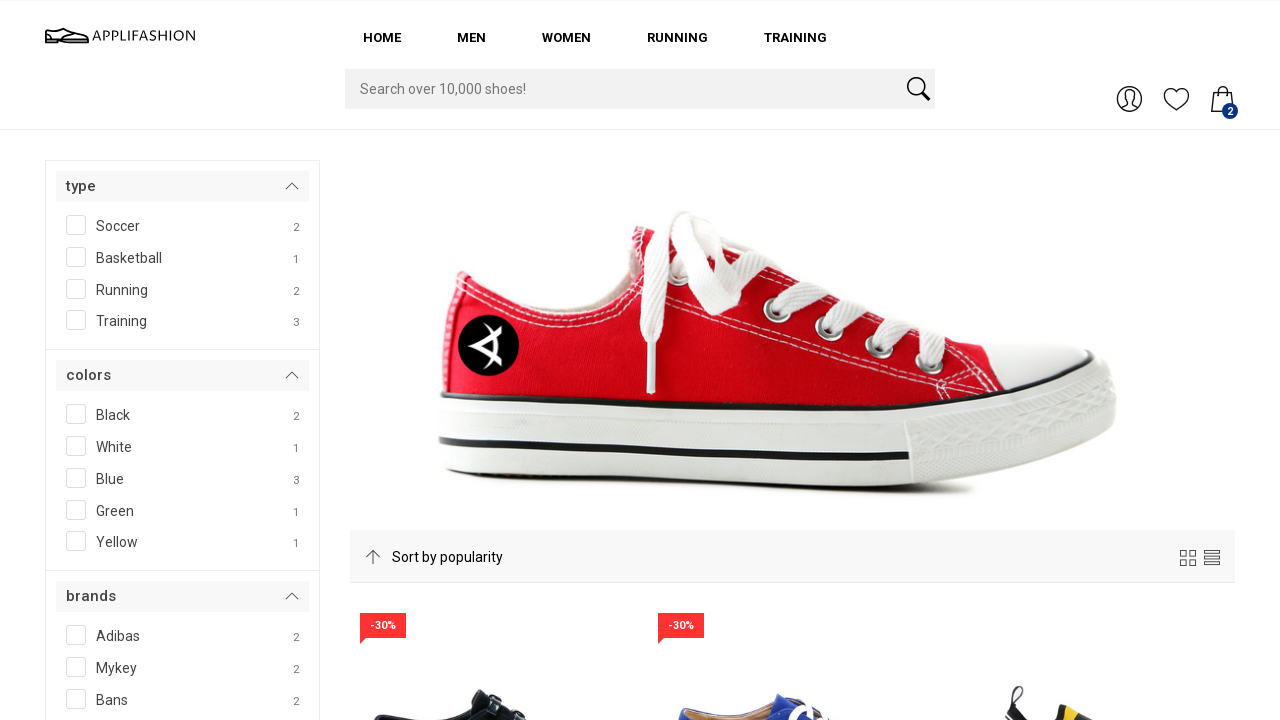

Clicked on the 'Black' color filter label at (182, 416) on xpath=//label[text()='Black ']
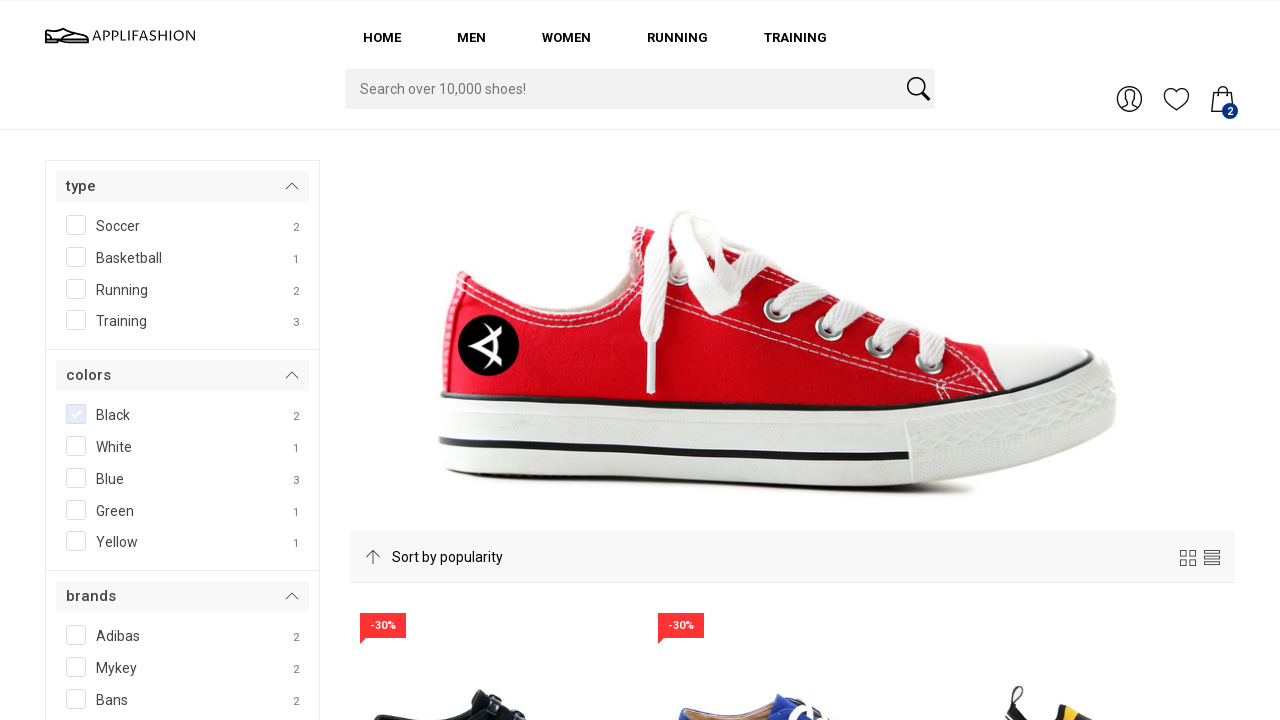

Clicked the filter button to apply the Black color filter at (103, 360) on #filterBtn
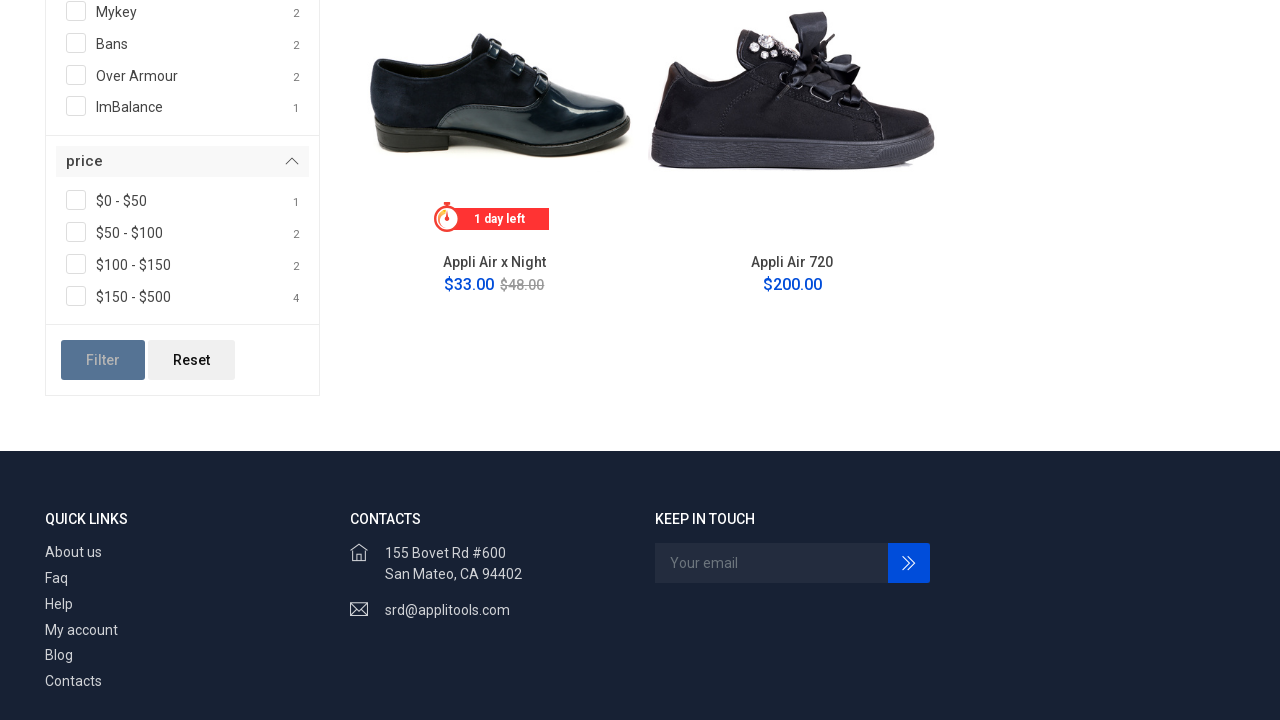

Product grid loaded after applying filter
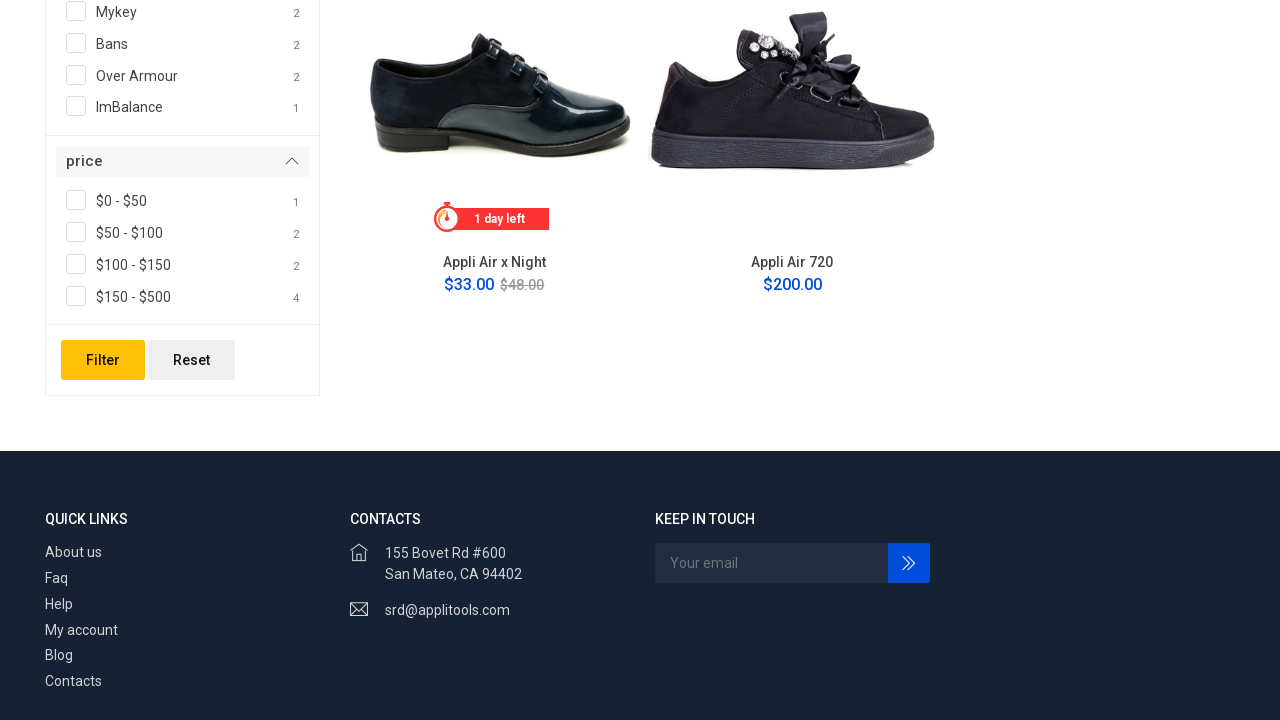

Waited 2 seconds for filtered products to fully render
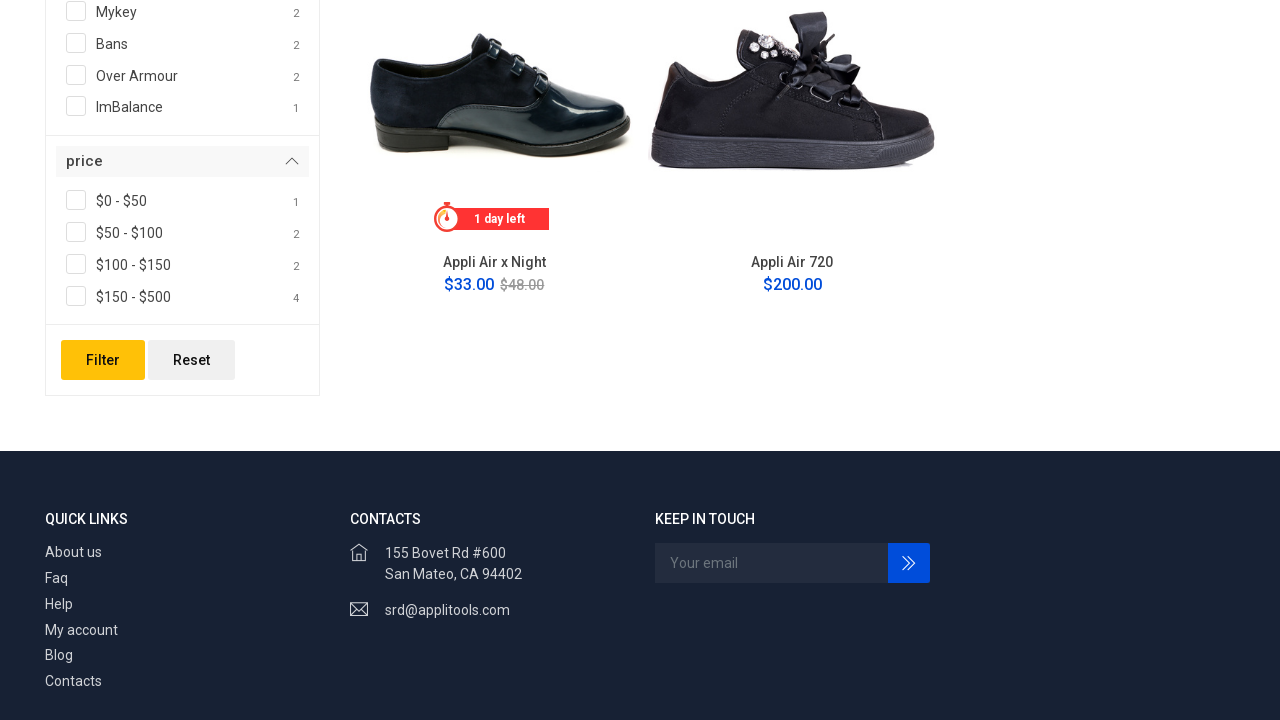

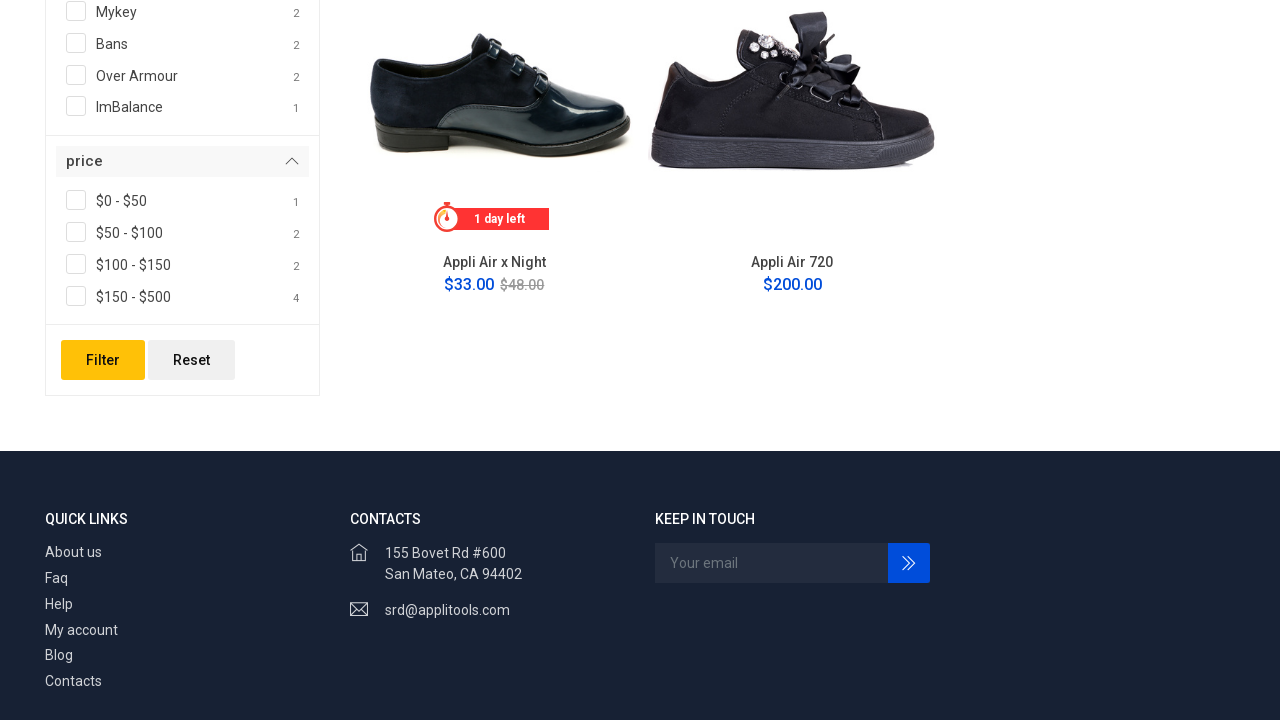